Tests dynamic page loading where the element is initially hidden. Clicks a Start button, waits for a loading bar to complete, and verifies that the hidden finish text becomes visible.

Starting URL: http://the-internet.herokuapp.com/dynamic_loading/1

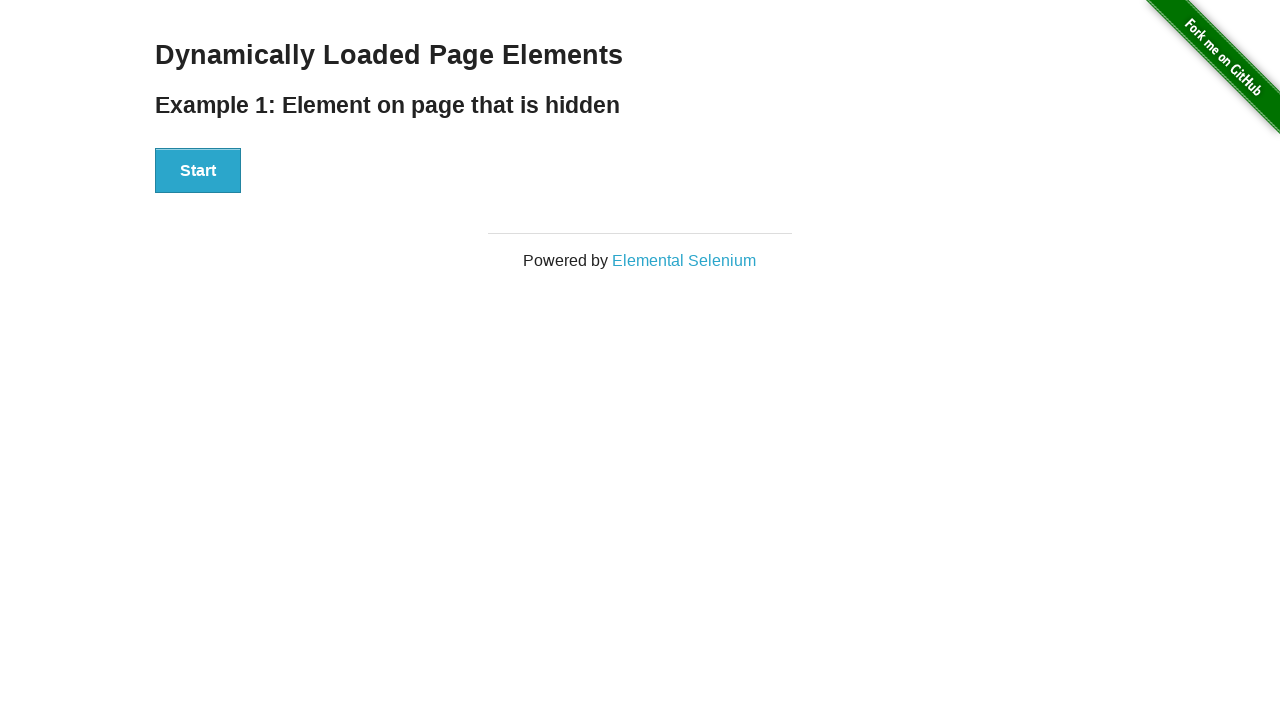

Clicked Start button to trigger dynamic loading at (198, 171) on #start button
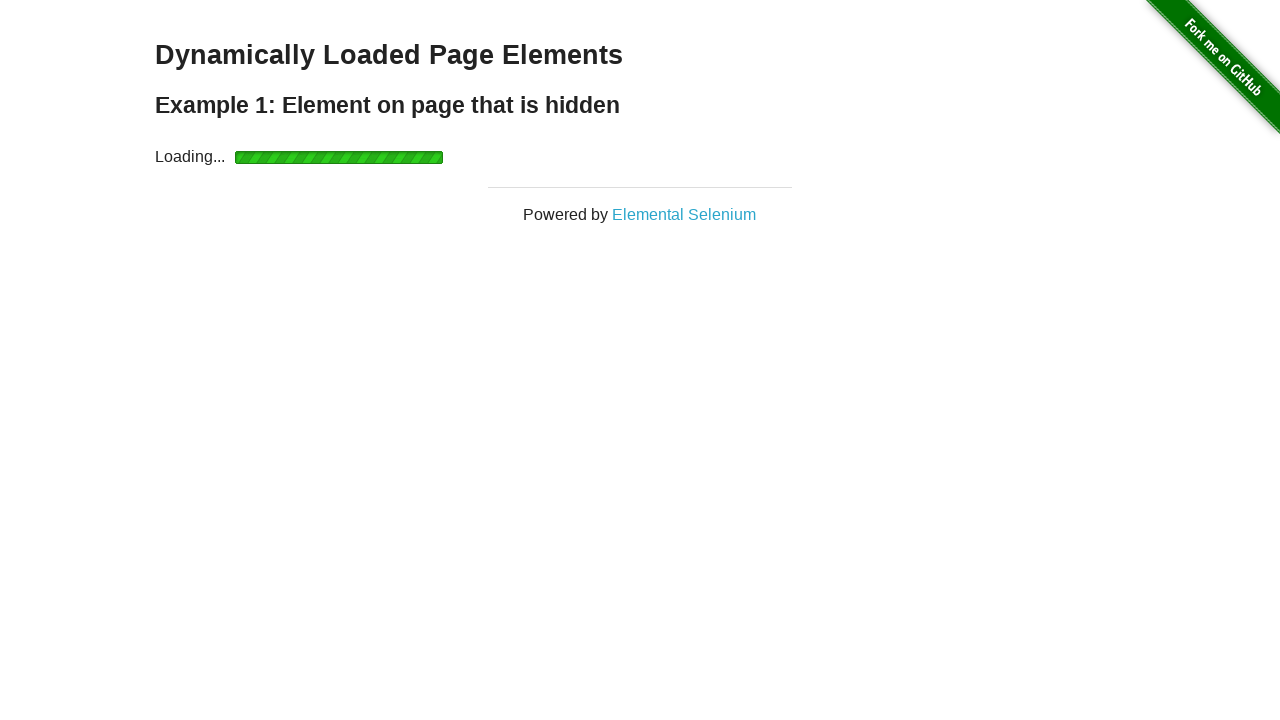

Waited for finish element to become visible after loading bar completed
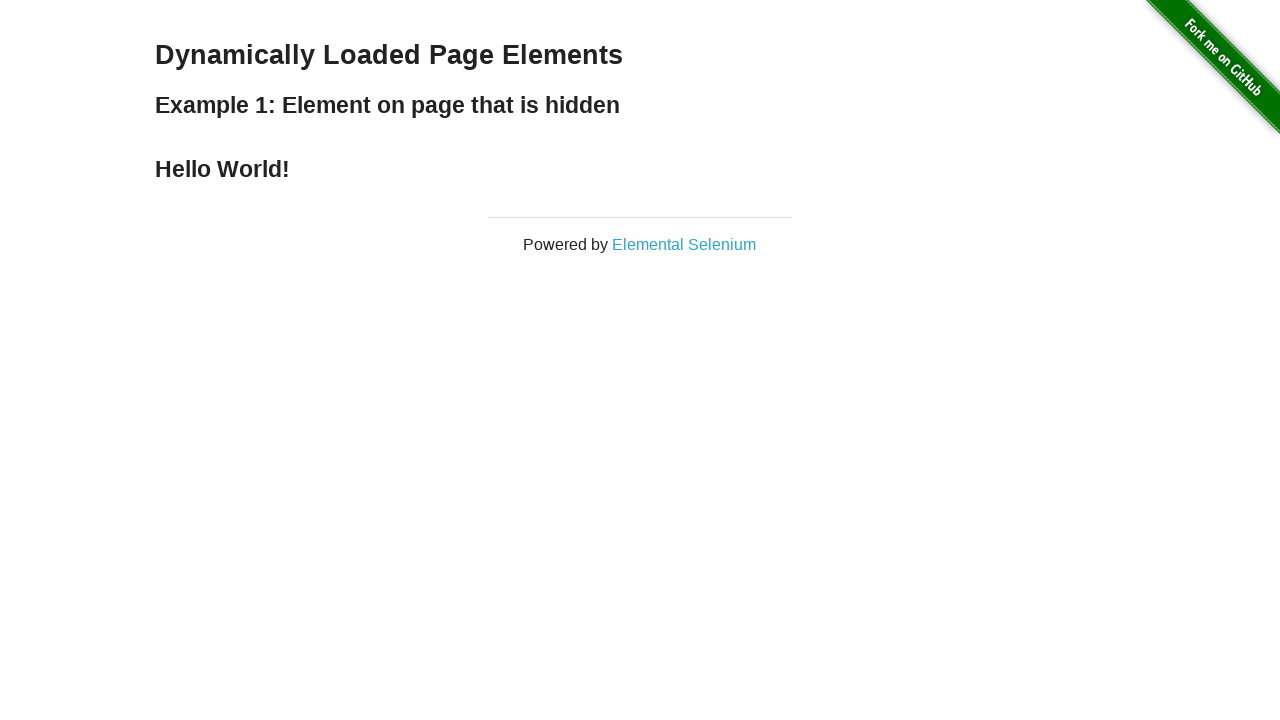

Verified that finish element is visible
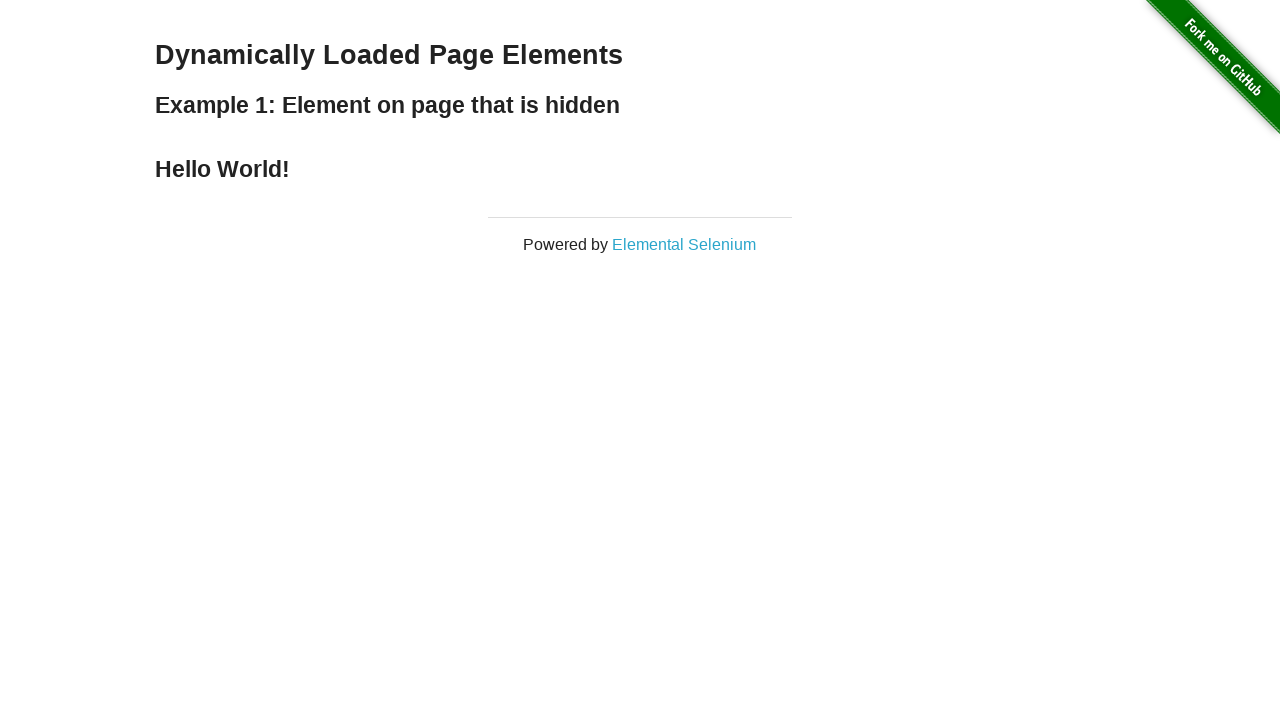

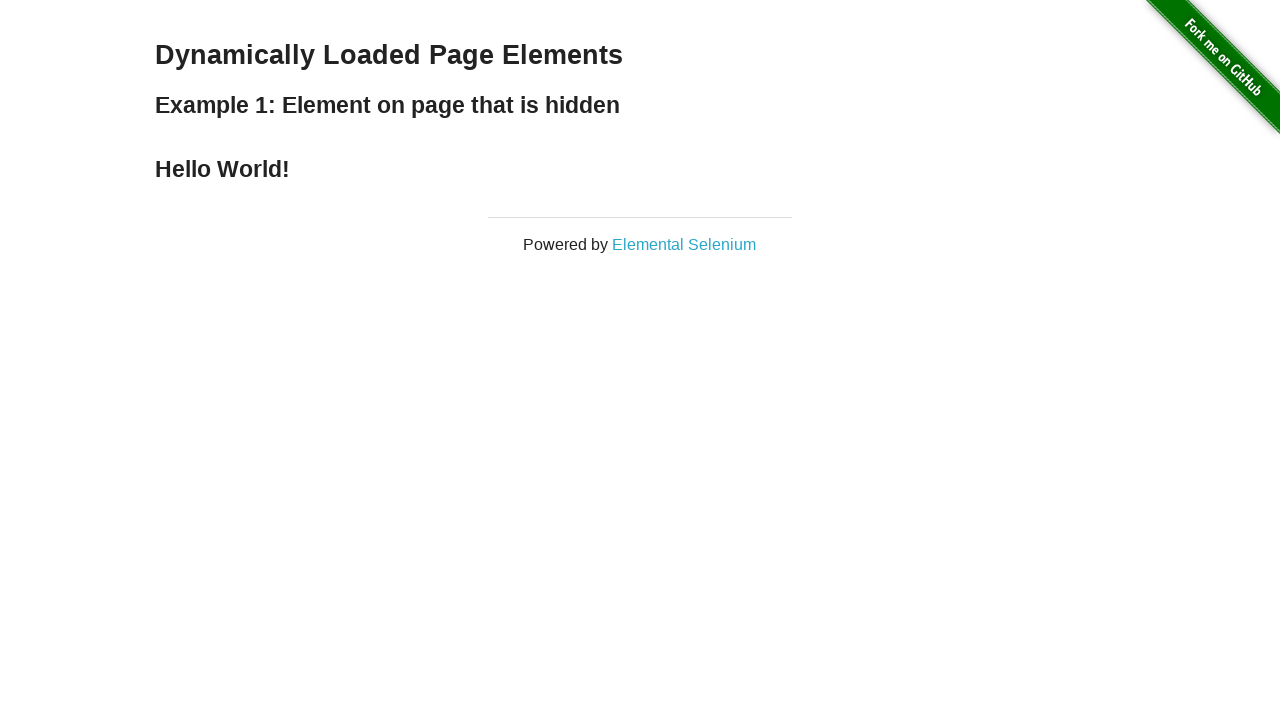